Navigates to a book recommendation website, selects a mood category (e.g., "happy"), and browses through multiple book recommendations by clicking the "Next Book" button.

Starting URL: https://booksbymood.com/

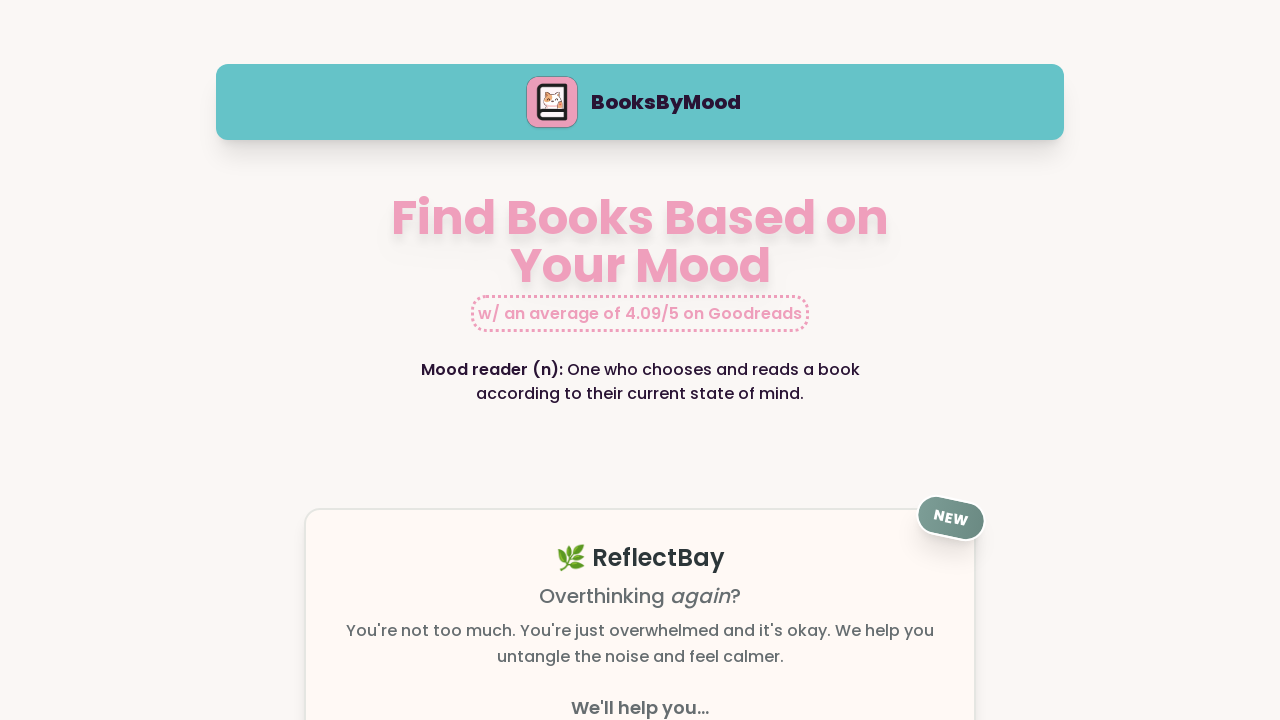

Waited for page title to load
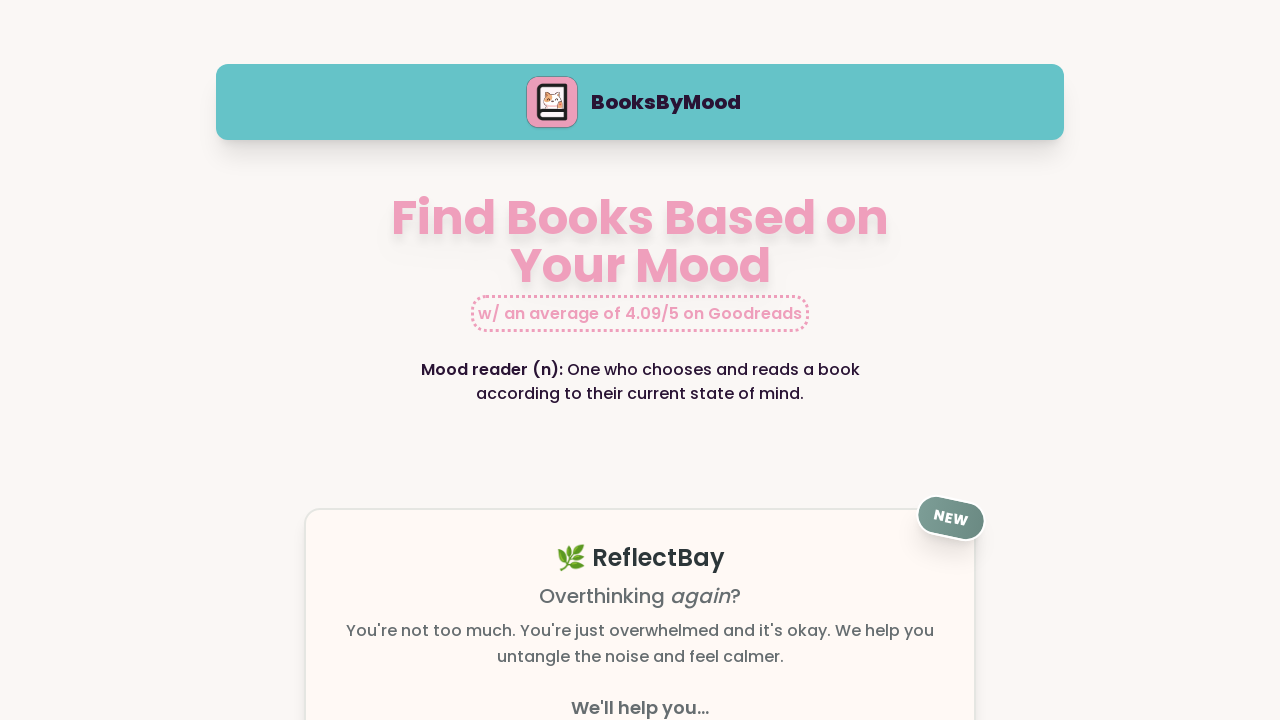

Mood category selector element became available
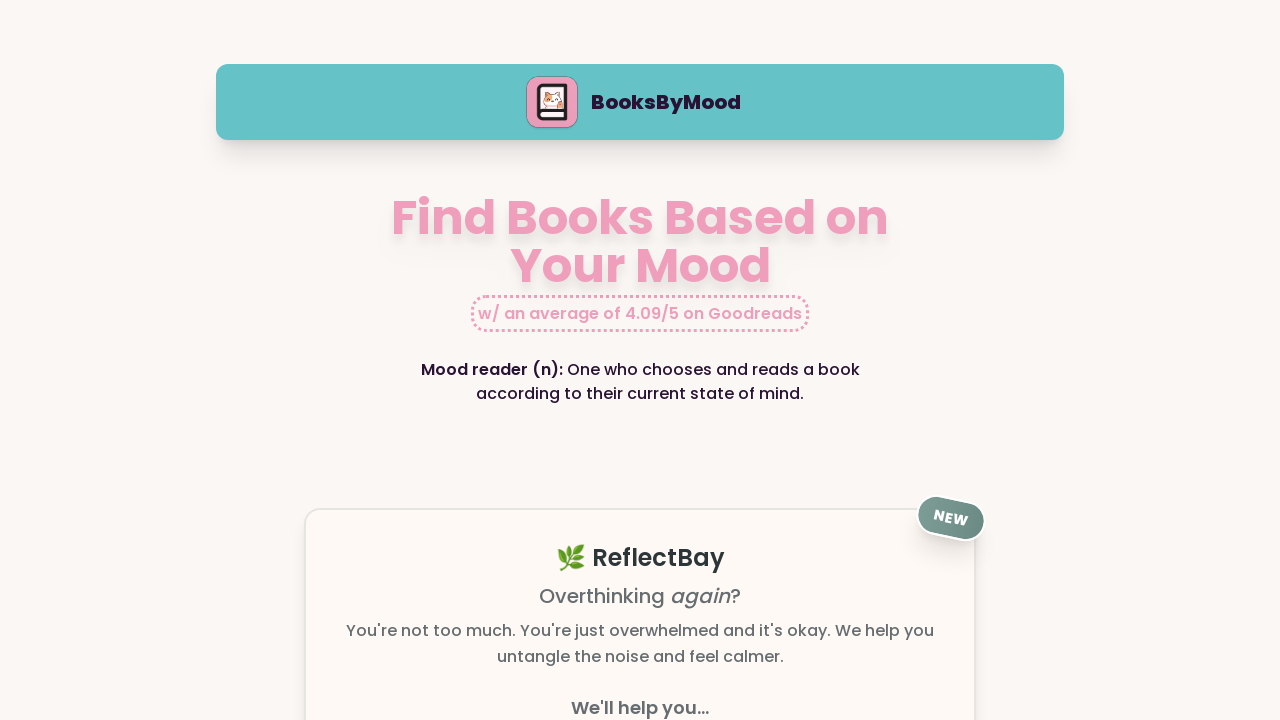

Clicked on 'happy' mood category at (357, 360) on a[href*="happy"]
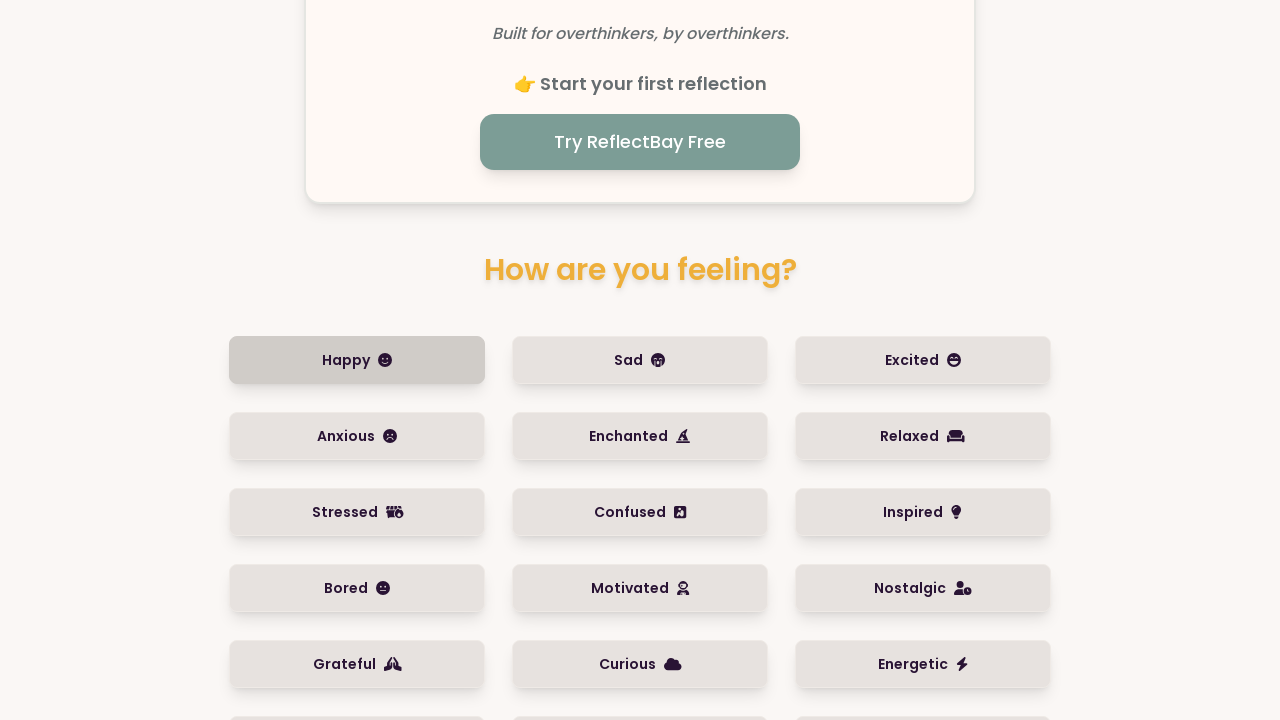

Book information loaded after selecting mood
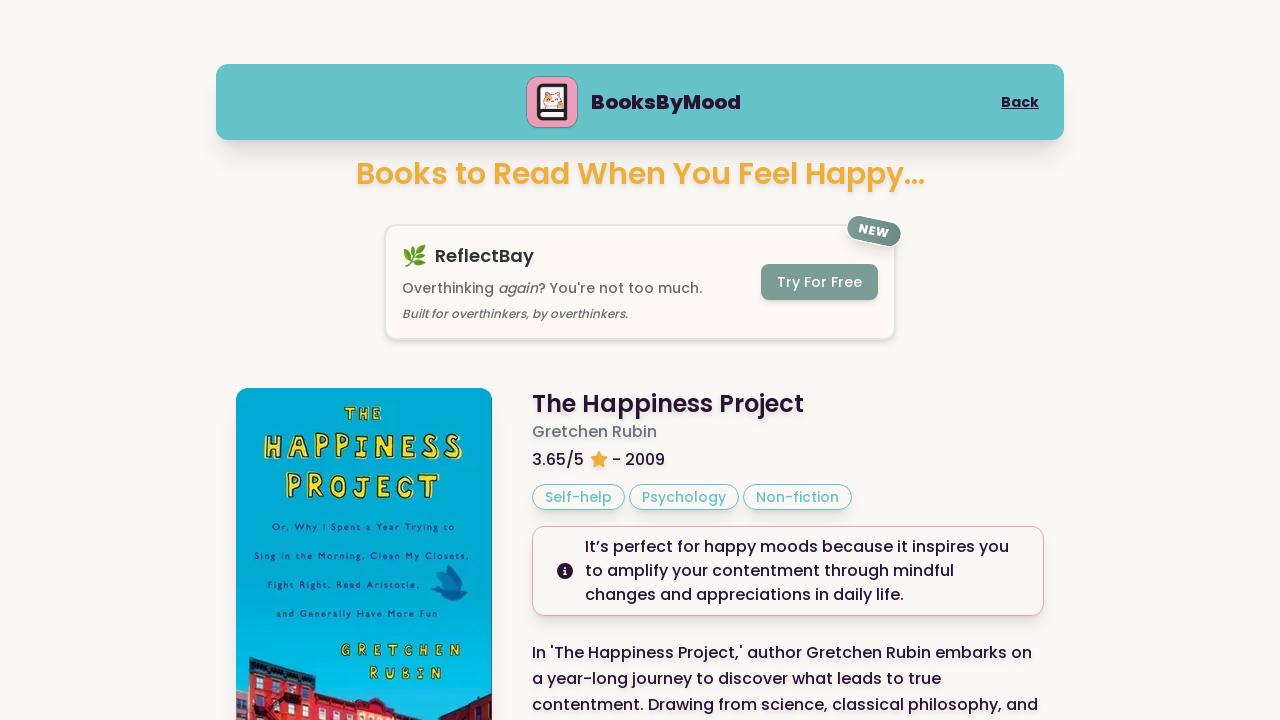

Scrolled 'Next Book' button into view (iteration 1/5)
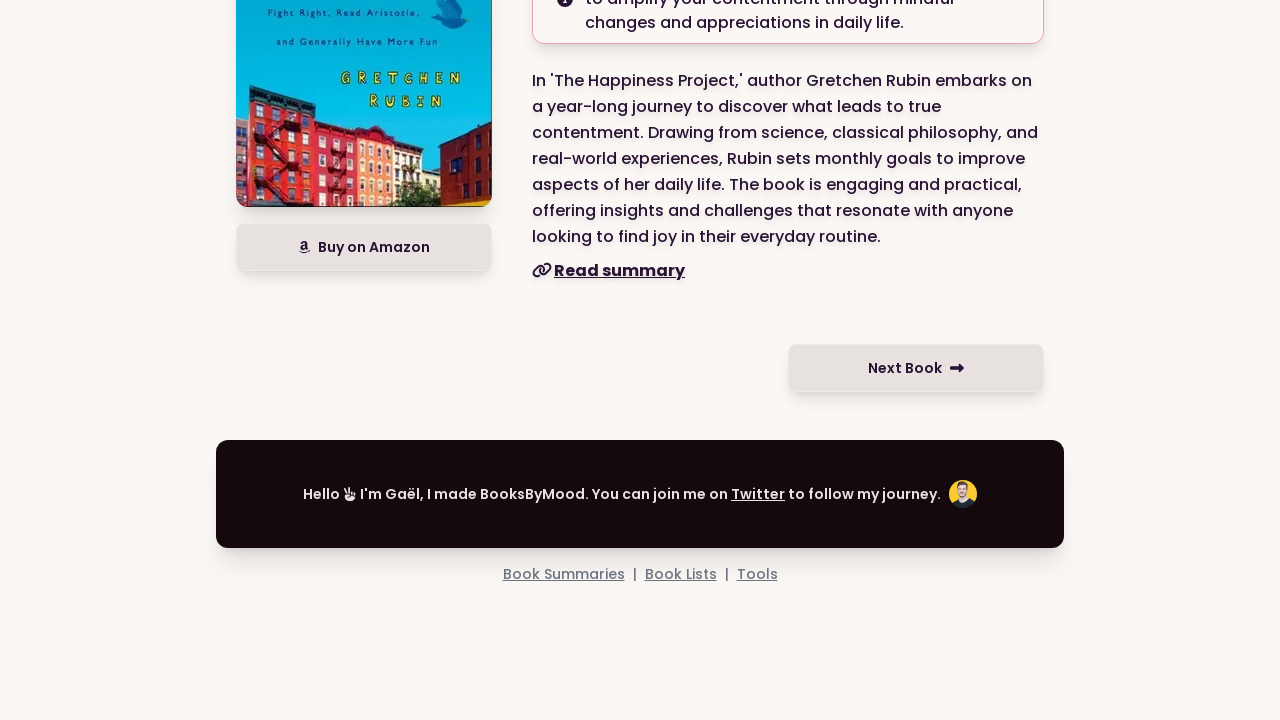

Clicked 'Next Book' button (iteration 1/5) at (916, 368) on text=Next Book
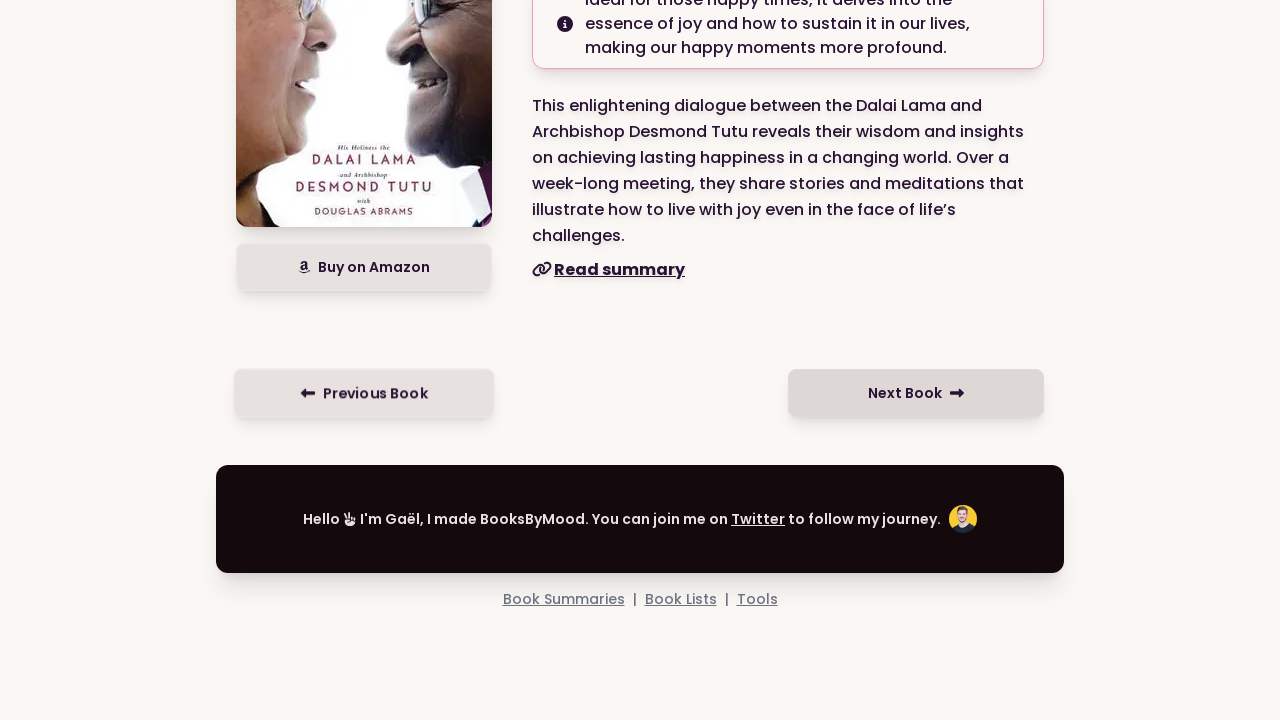

New book content loaded (iteration 1/5)
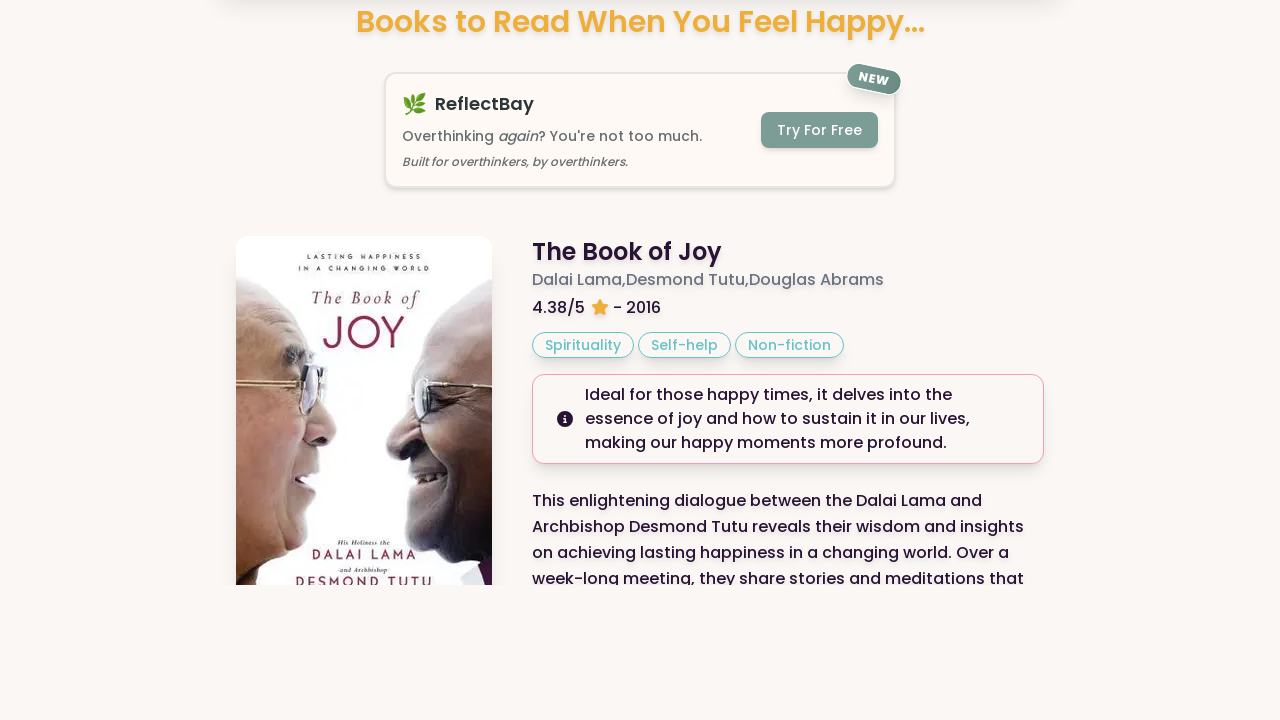

Scrolled 'Next Book' button into view (iteration 2/5)
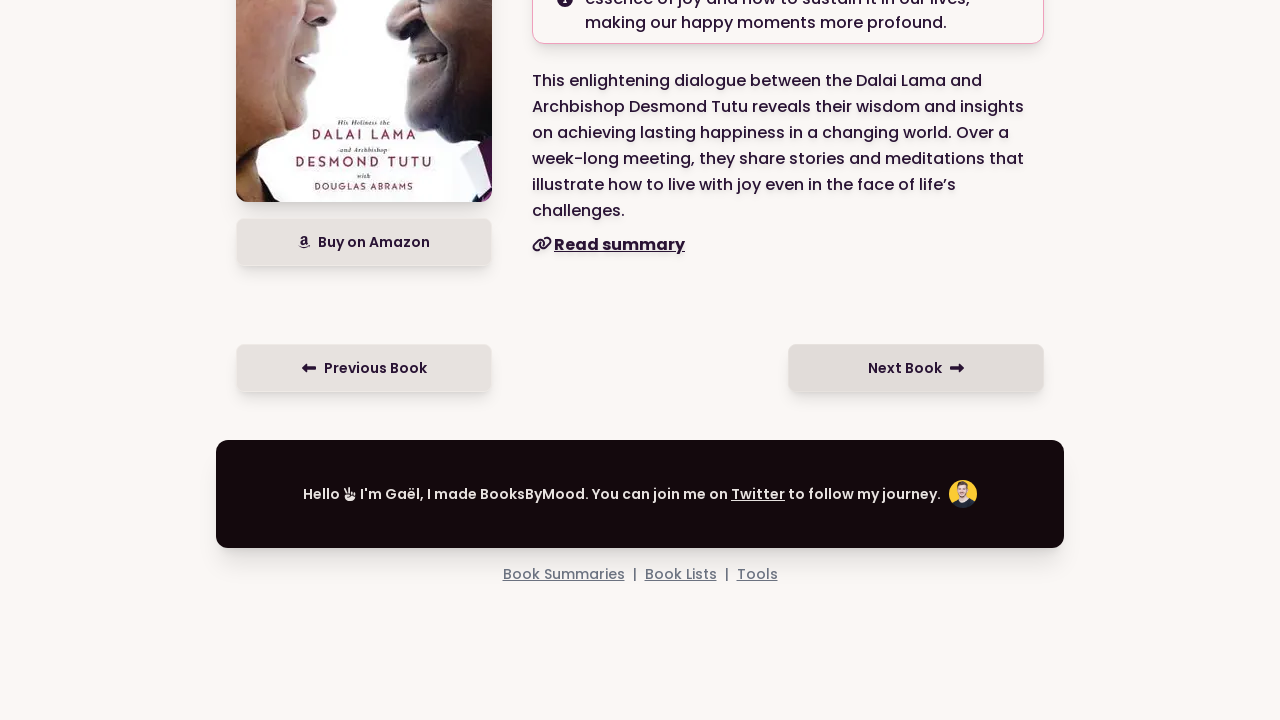

Clicked 'Next Book' button (iteration 2/5) at (916, 368) on text=Next Book
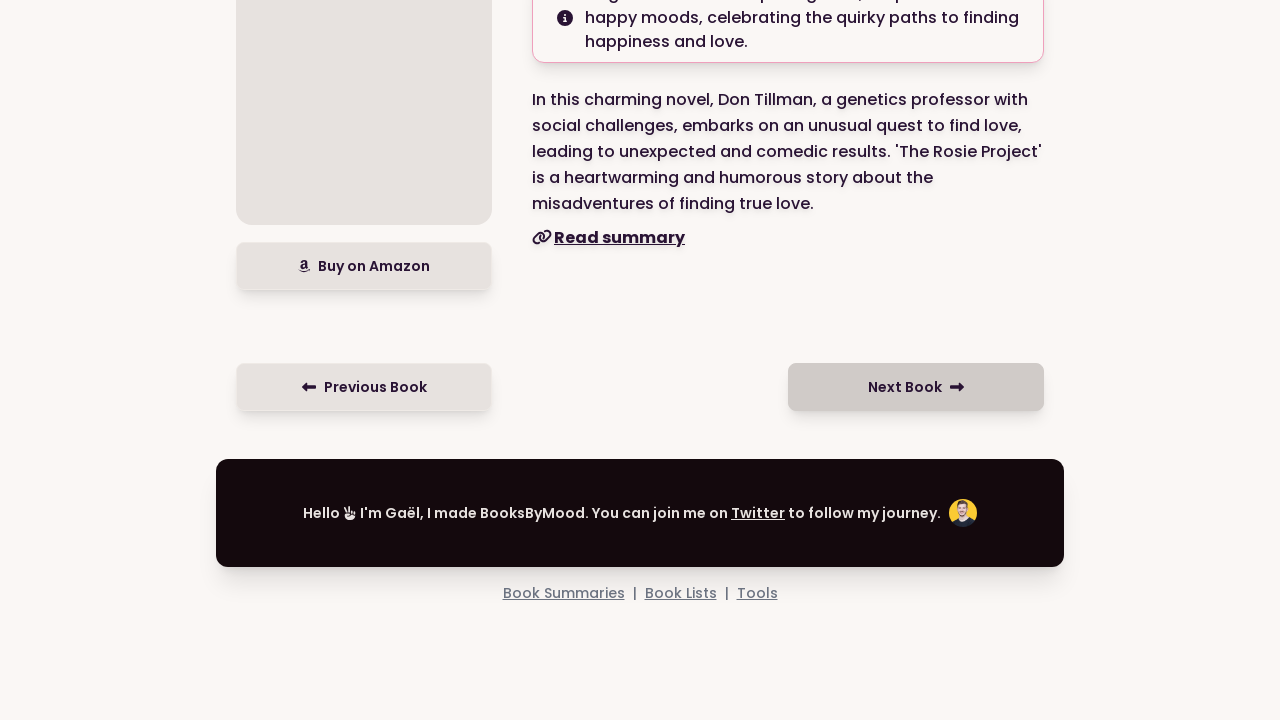

New book content loaded (iteration 2/5)
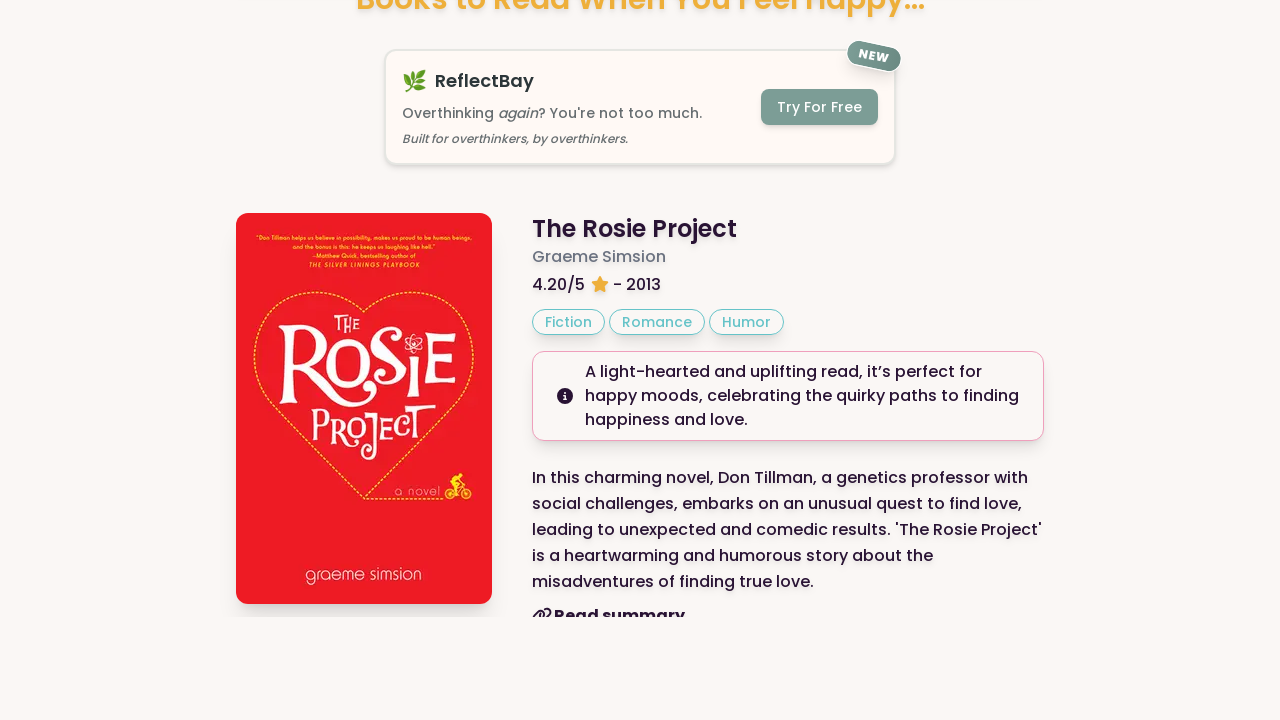

Scrolled 'Next Book' button into view (iteration 3/5)
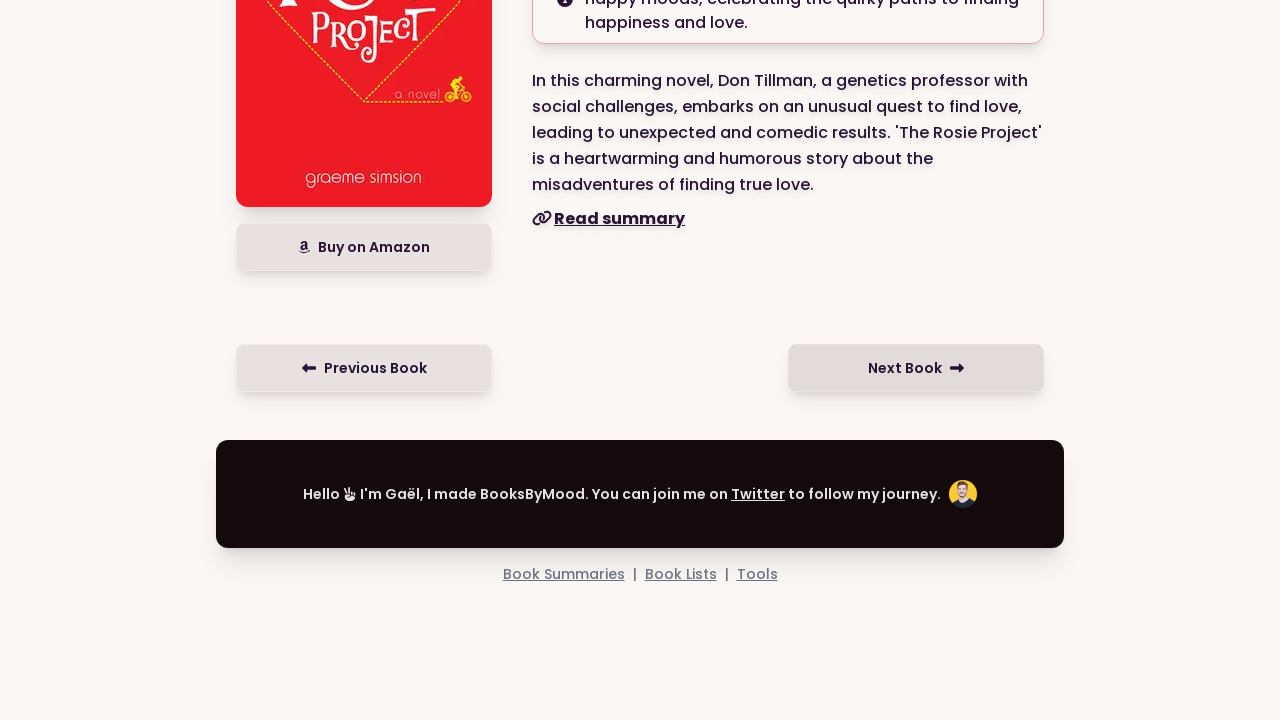

Clicked 'Next Book' button (iteration 3/5) at (916, 368) on text=Next Book
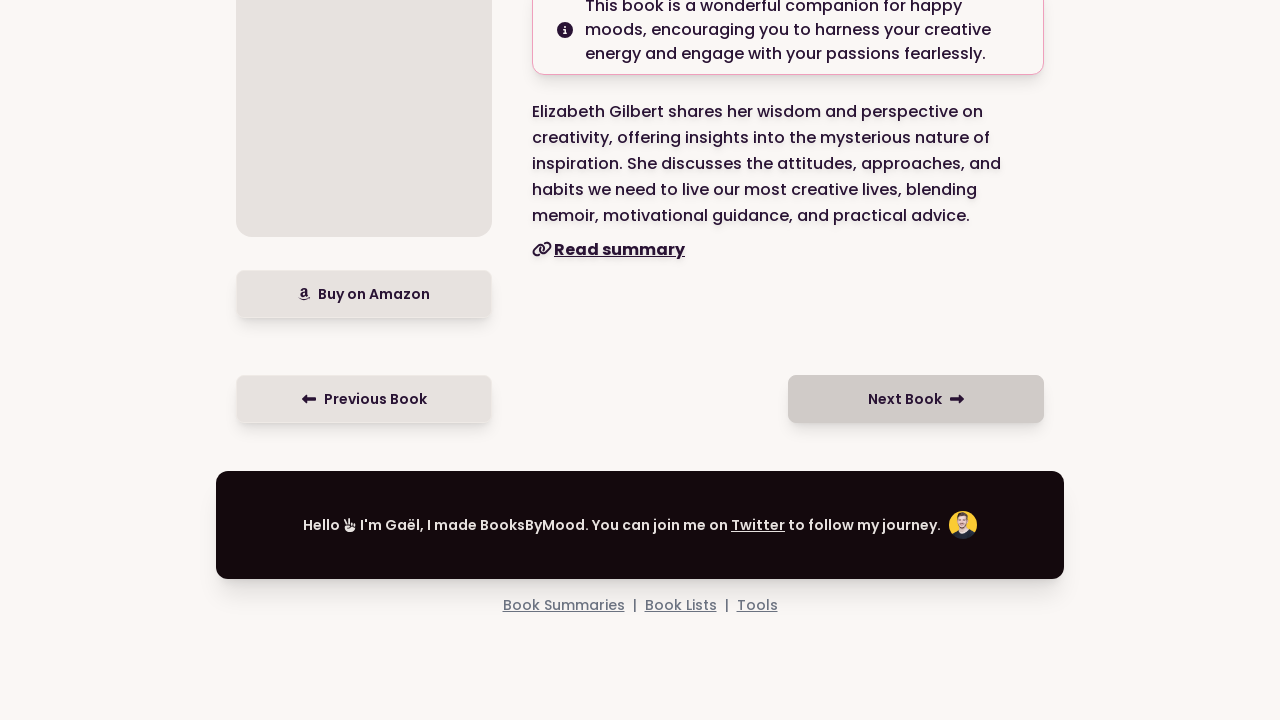

New book content loaded (iteration 3/5)
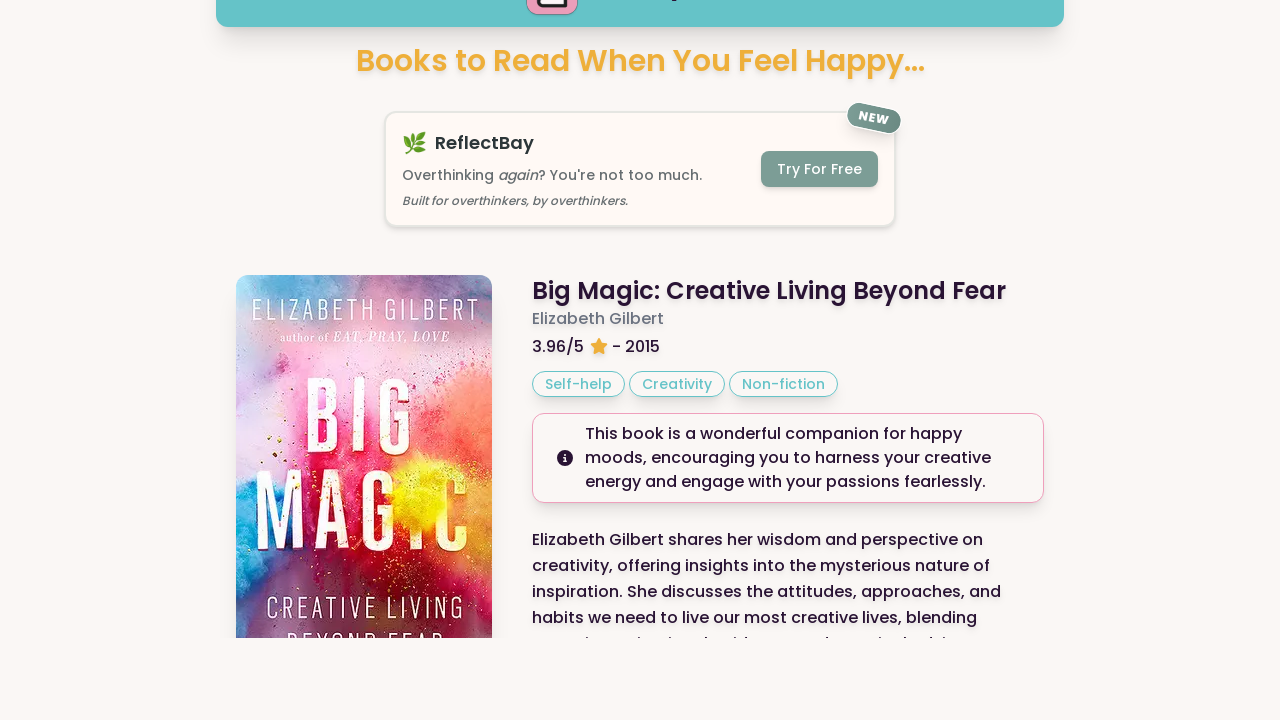

Scrolled 'Next Book' button into view (iteration 4/5)
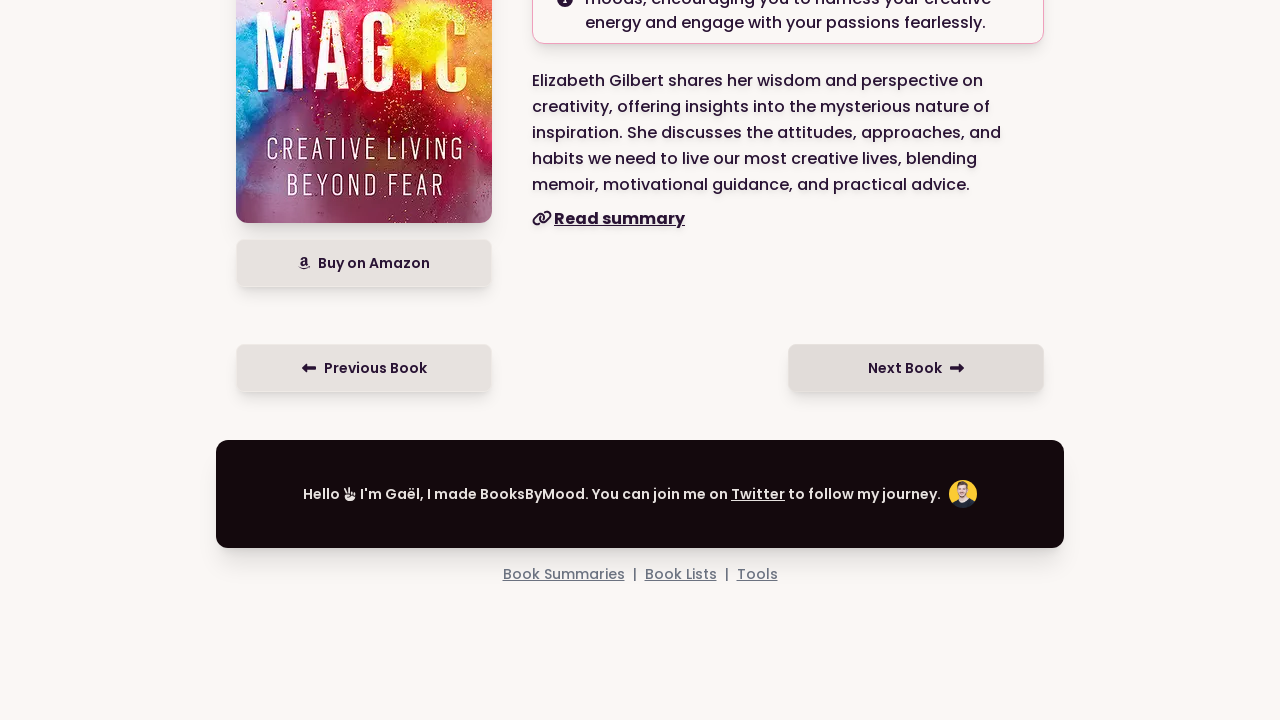

Clicked 'Next Book' button (iteration 4/5) at (916, 368) on text=Next Book
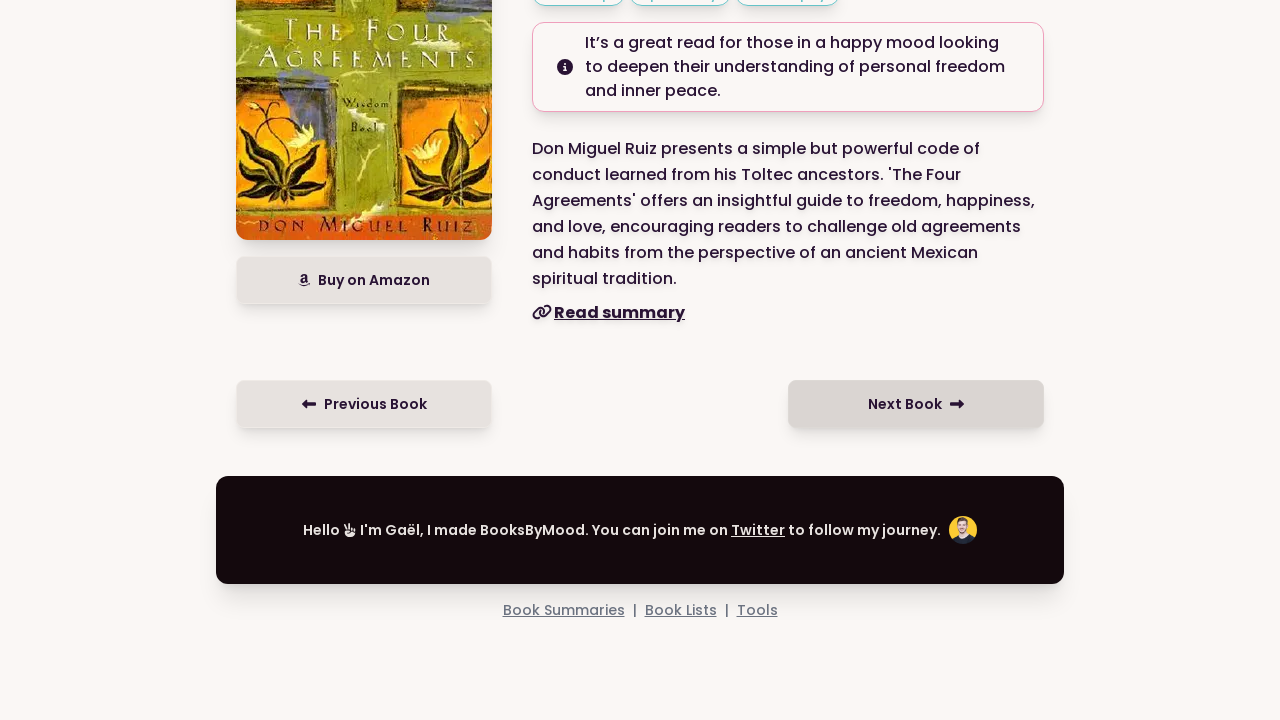

New book content loaded (iteration 4/5)
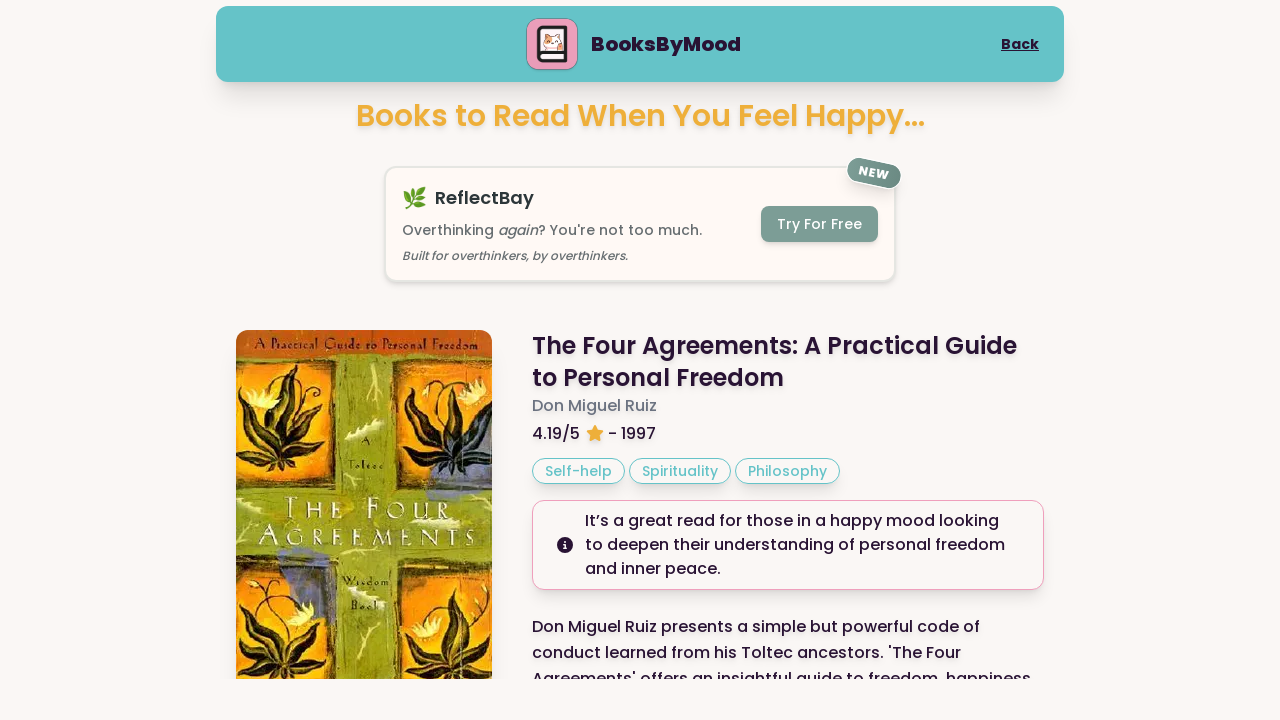

Scrolled 'Next Book' button into view (iteration 5/5)
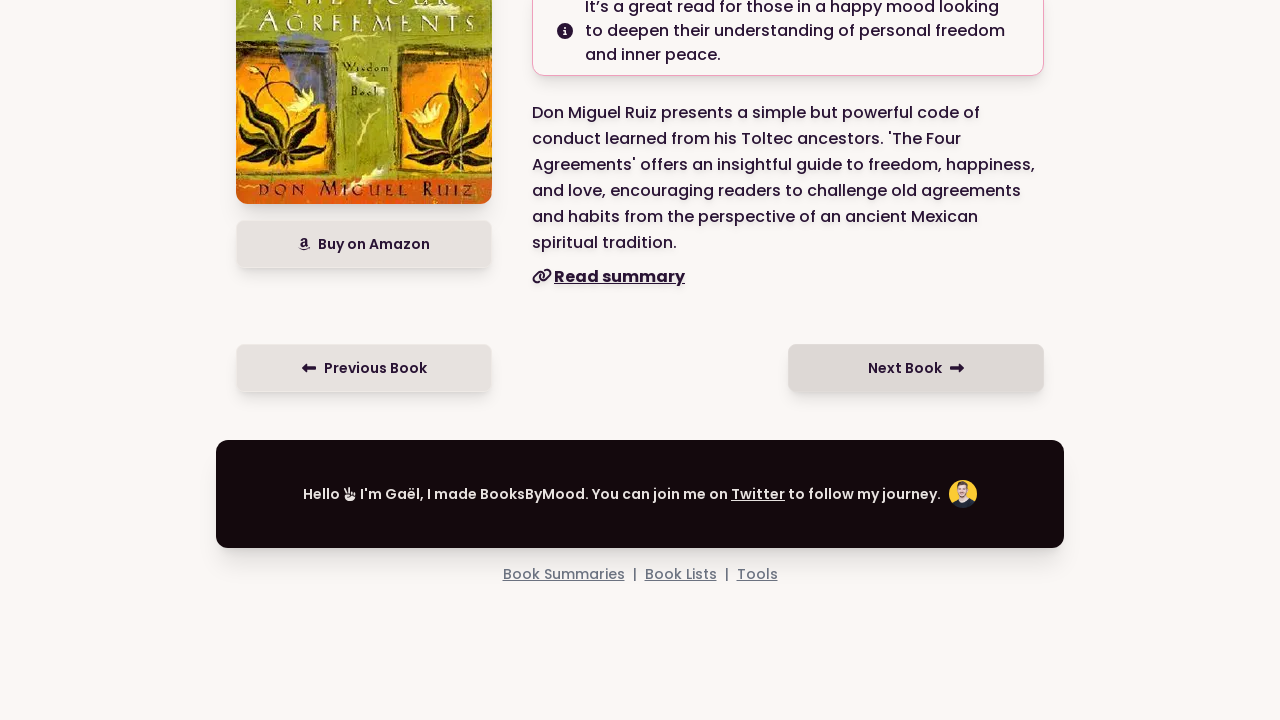

Clicked 'Next Book' button (iteration 5/5) at (916, 368) on text=Next Book
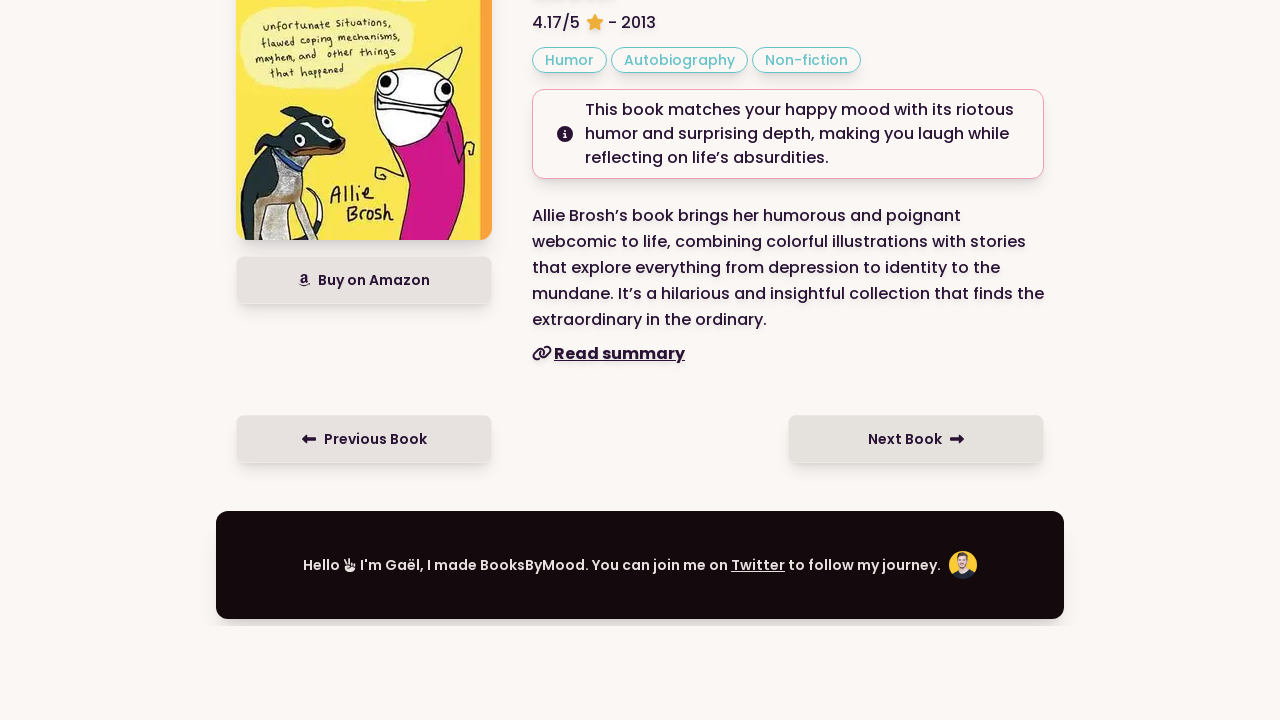

New book content loaded (iteration 5/5)
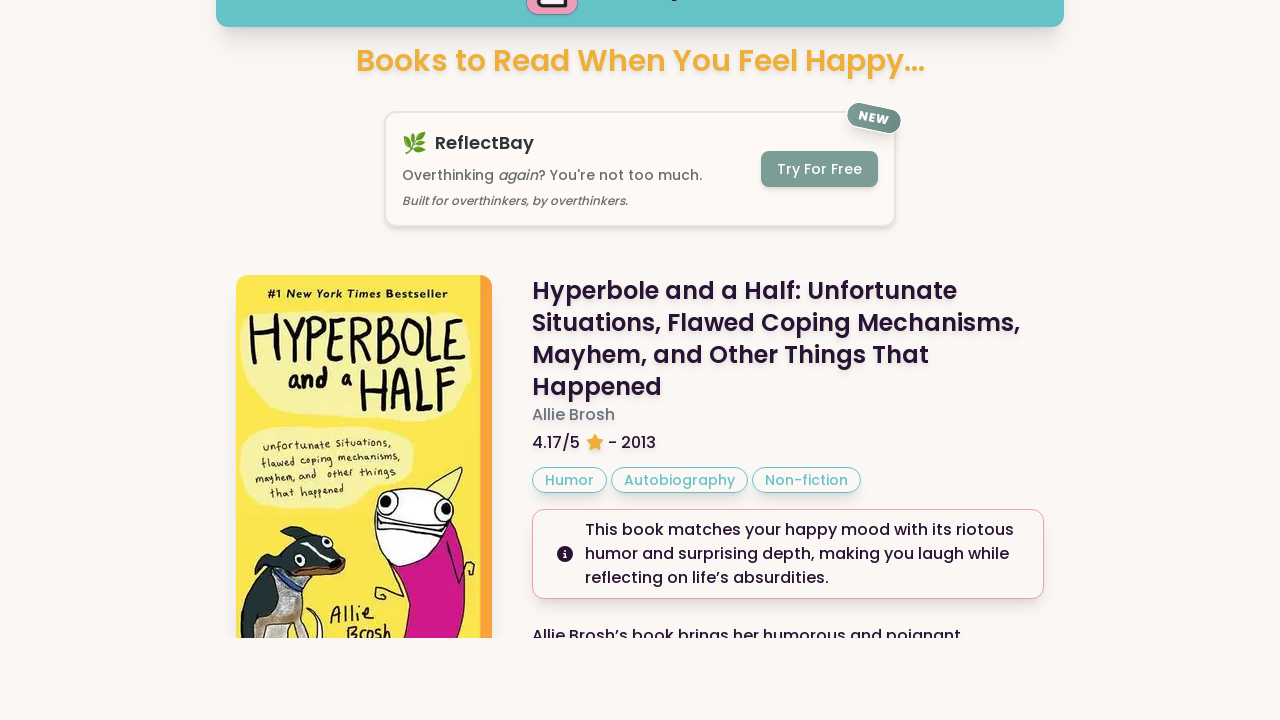

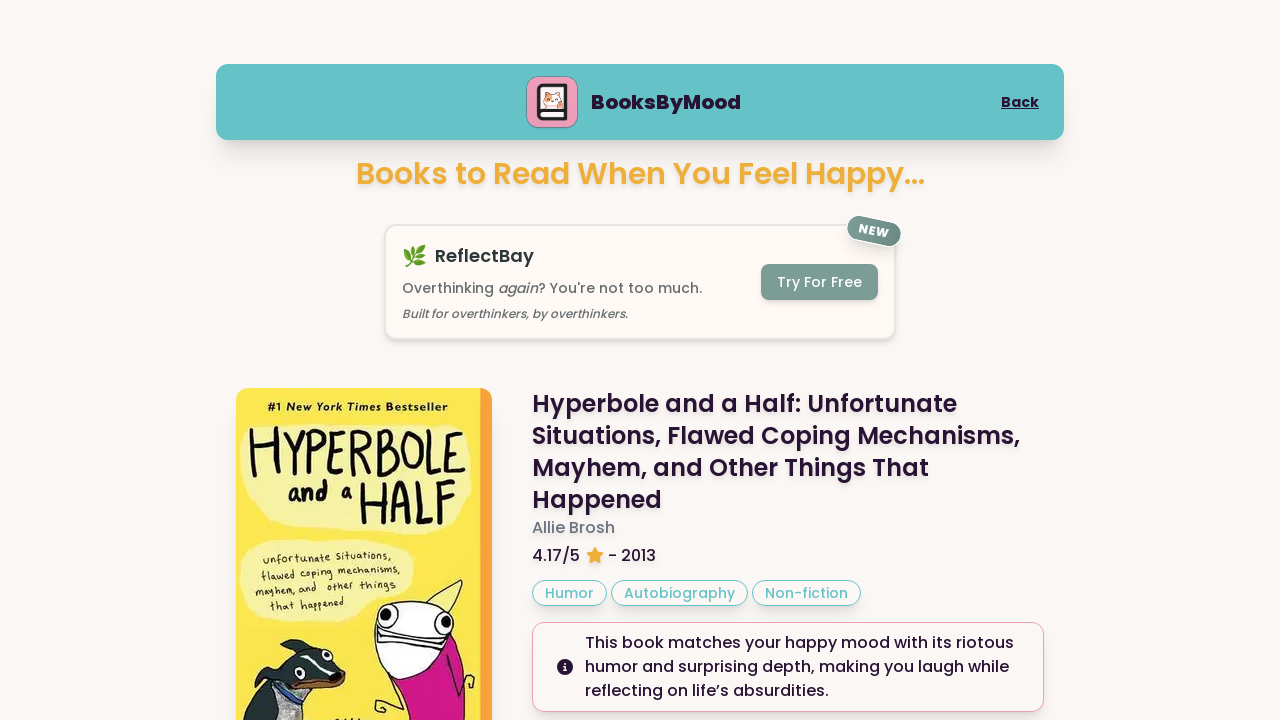